Tests file download functionality by navigating to a download page and clicking on a download link to trigger a file download.

Starting URL: https://the-internet.herokuapp.com/download

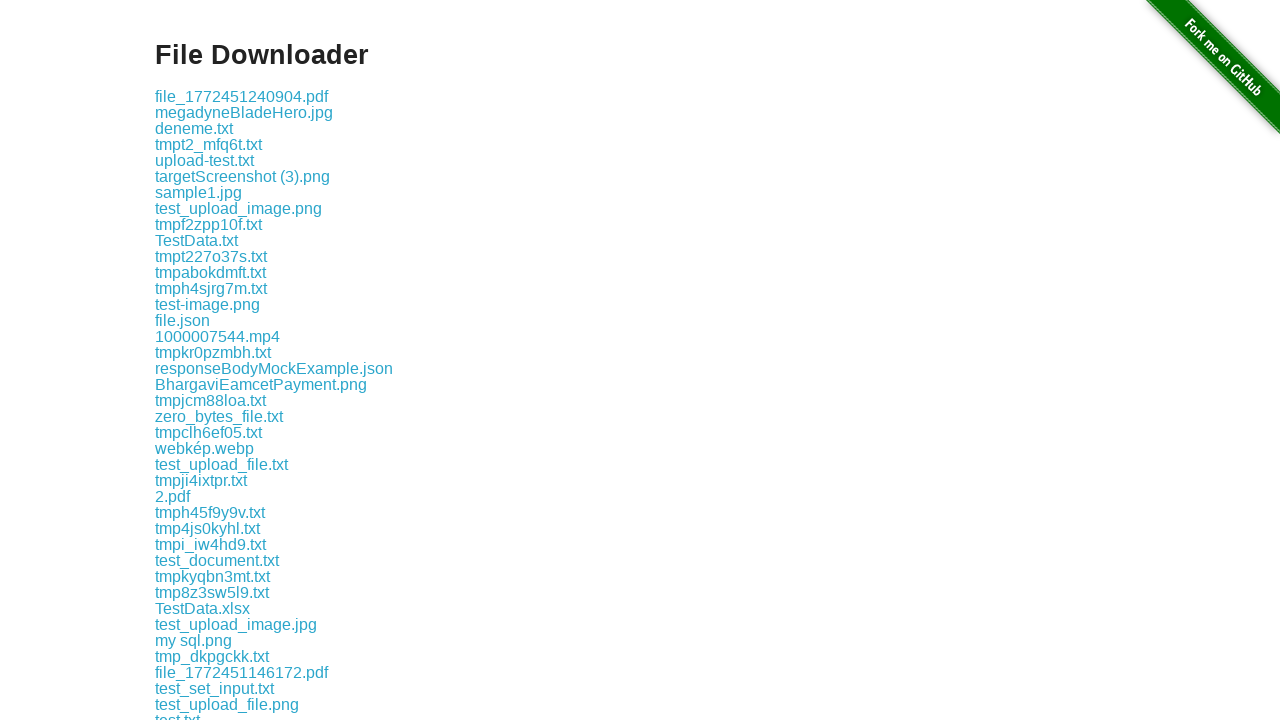

Download links became visible on the page
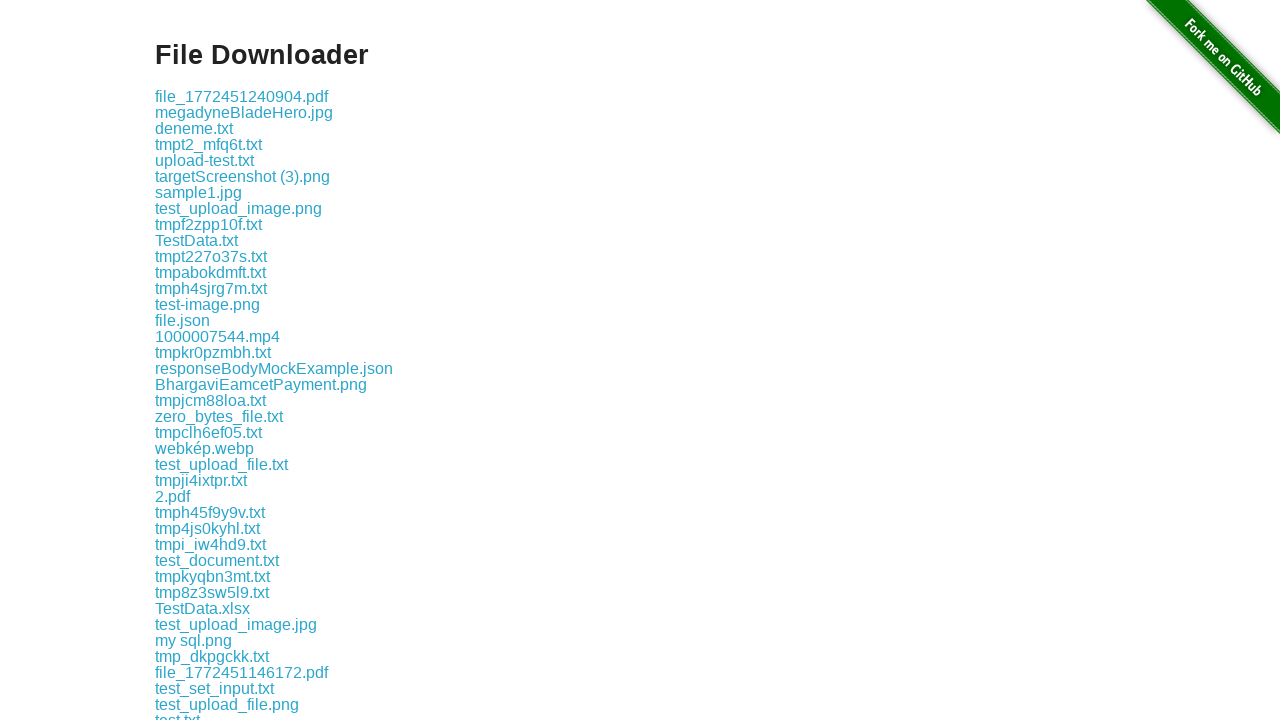

Clicked the first download link to trigger file download at (242, 96) on .example a
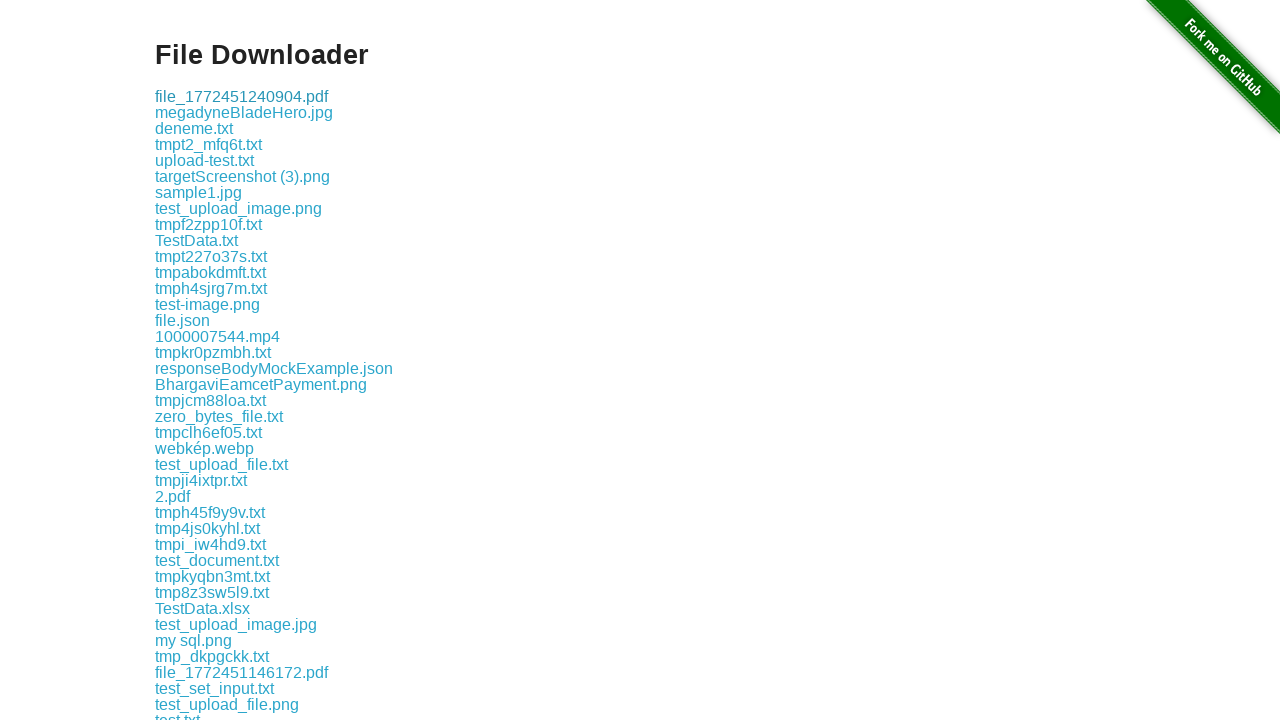

File download completed successfully
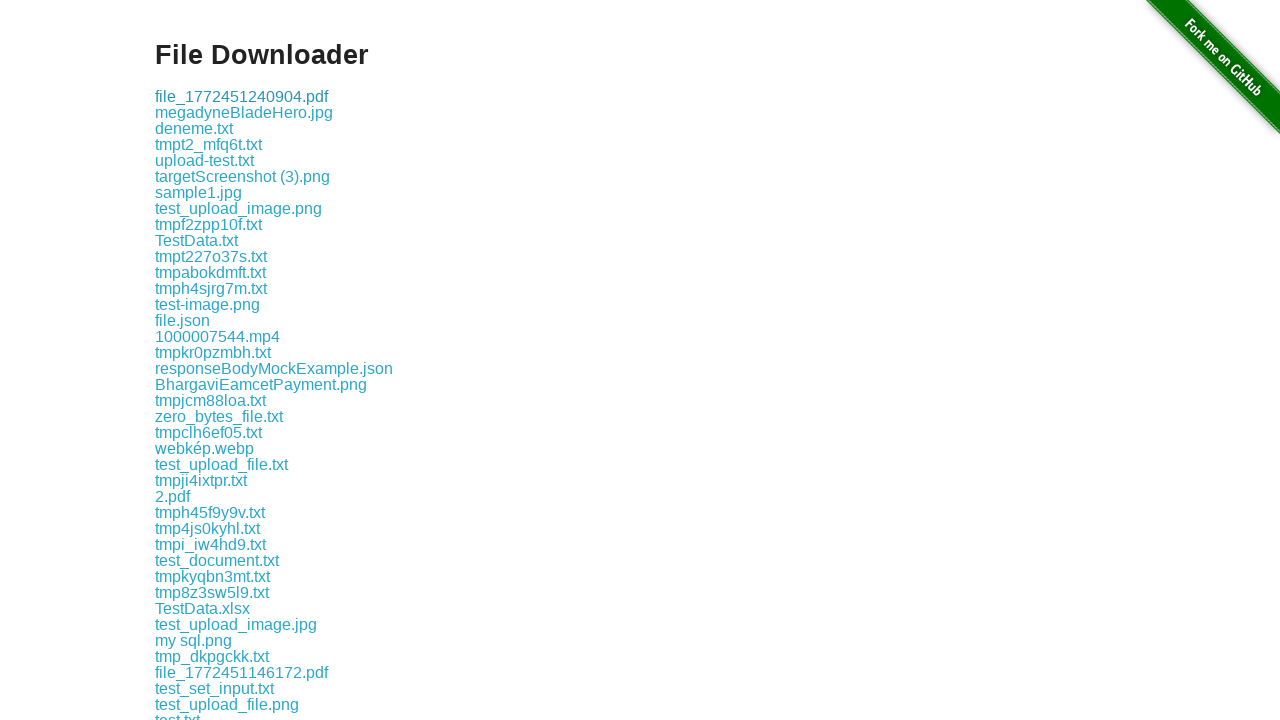

Verified downloaded file path exists
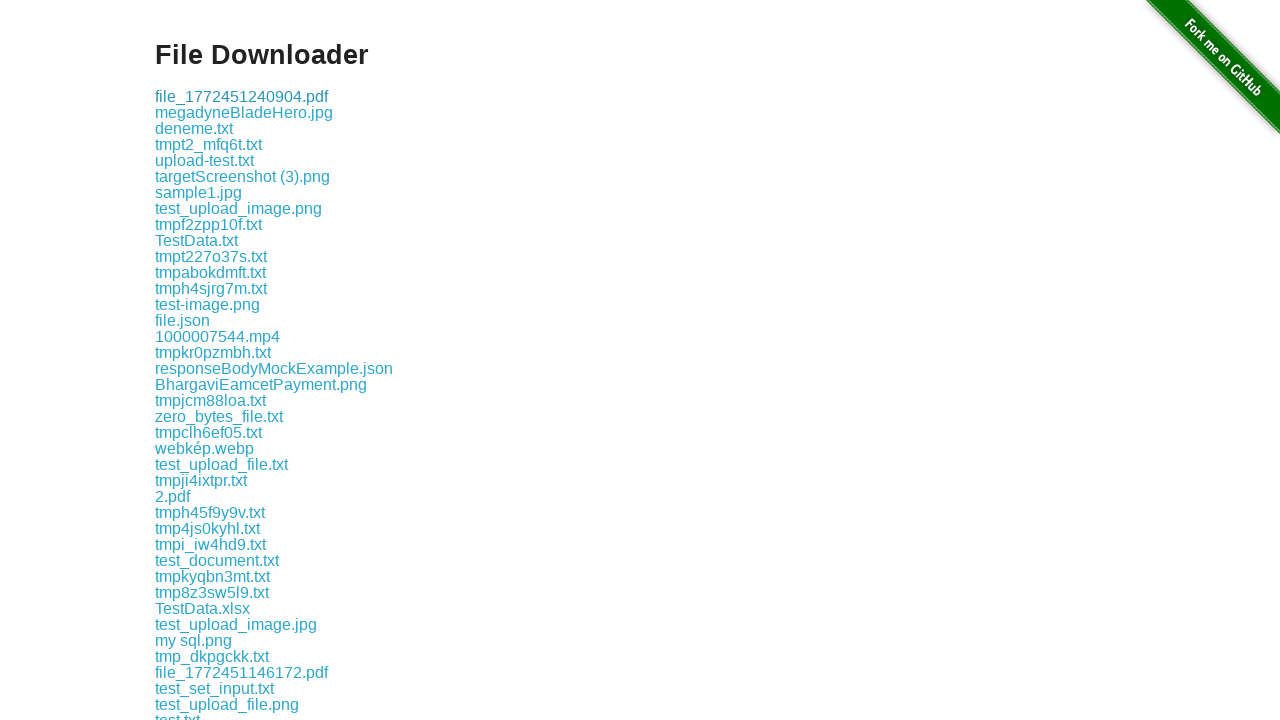

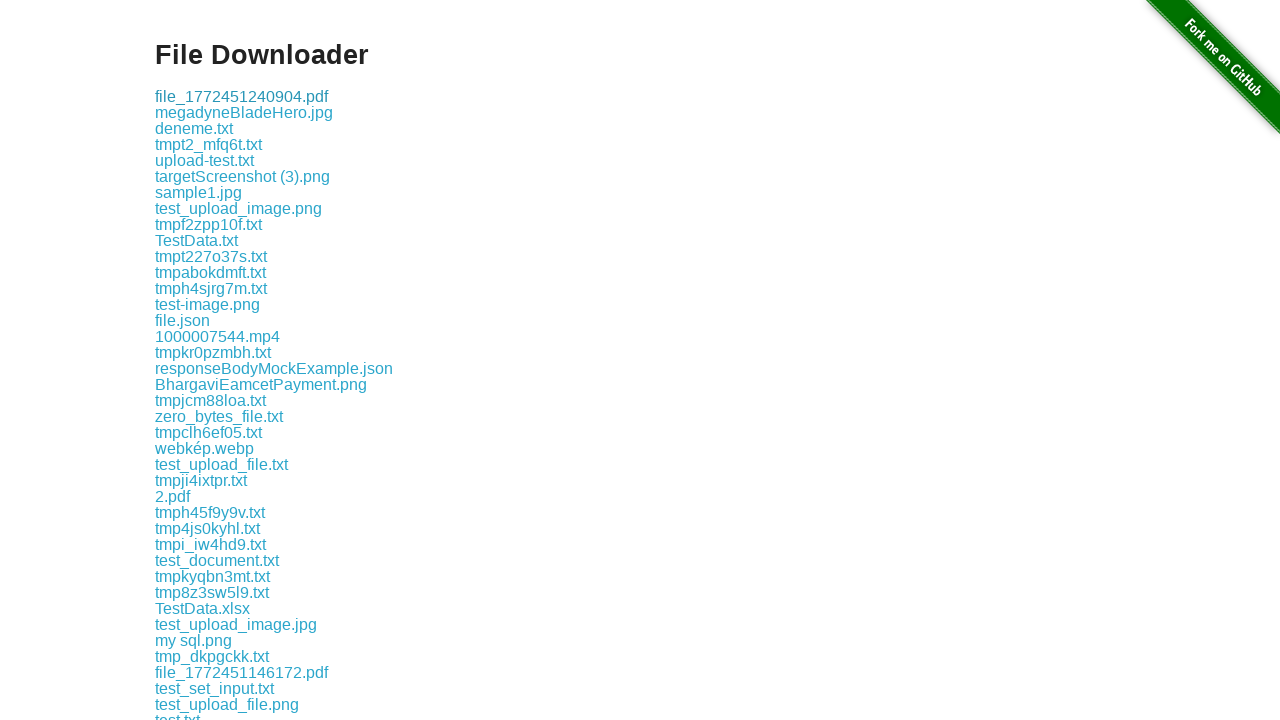